Tests window handling functionality by clicking a link that opens a new window and switching to it to verify content

Starting URL: http://the-internet.herokuapp.com/

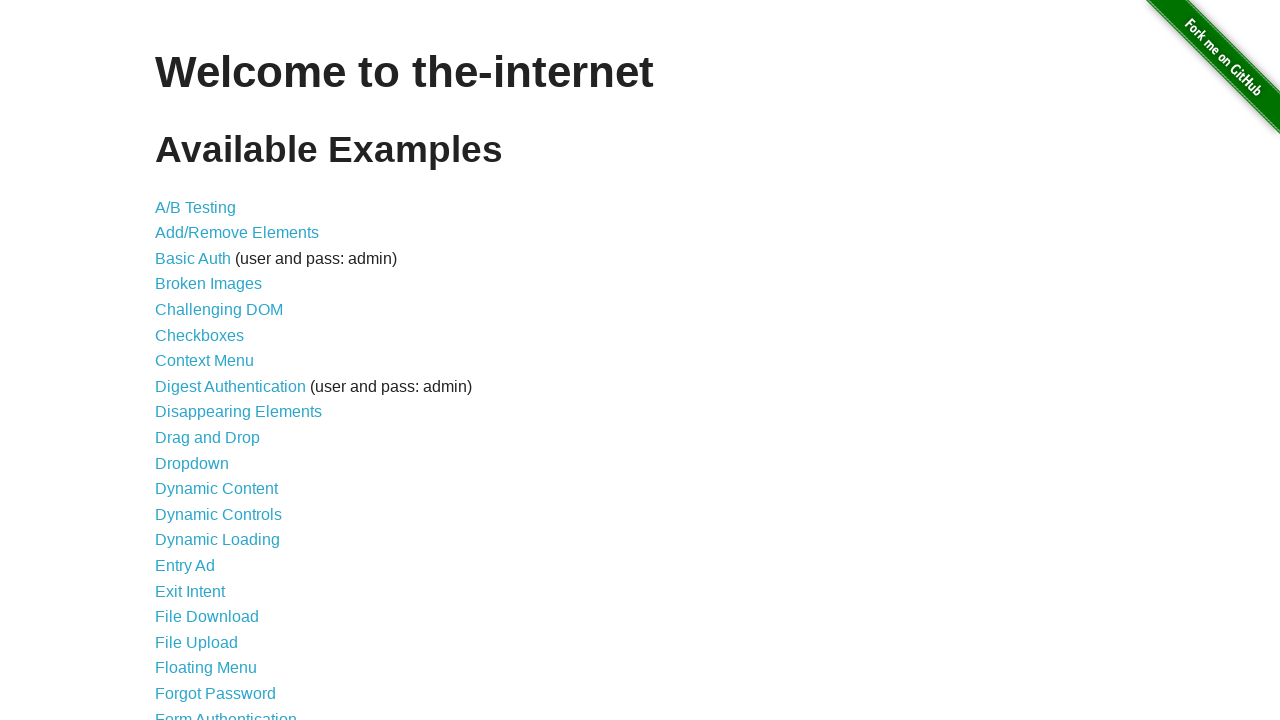

Clicked on Multiple Windows link at (218, 369) on a:has-text('Multiple Windows')
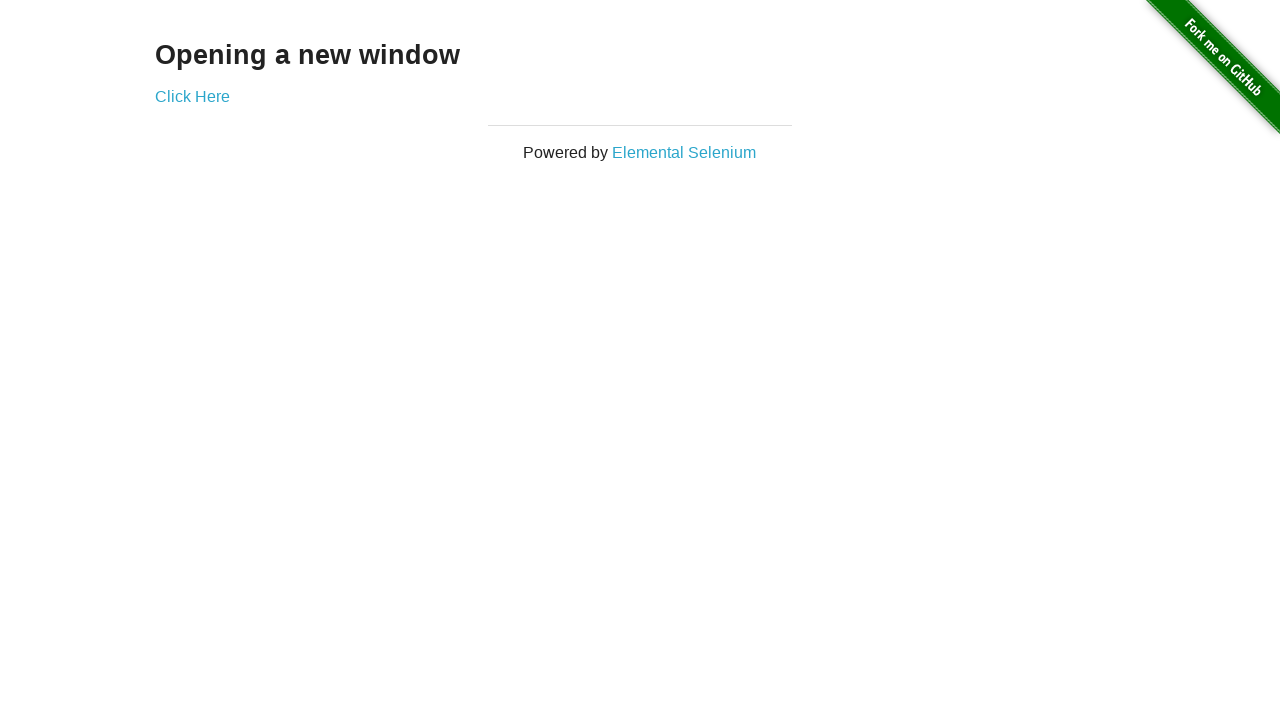

Clicked on link that opens new window at (192, 96) on a[href*='windows']
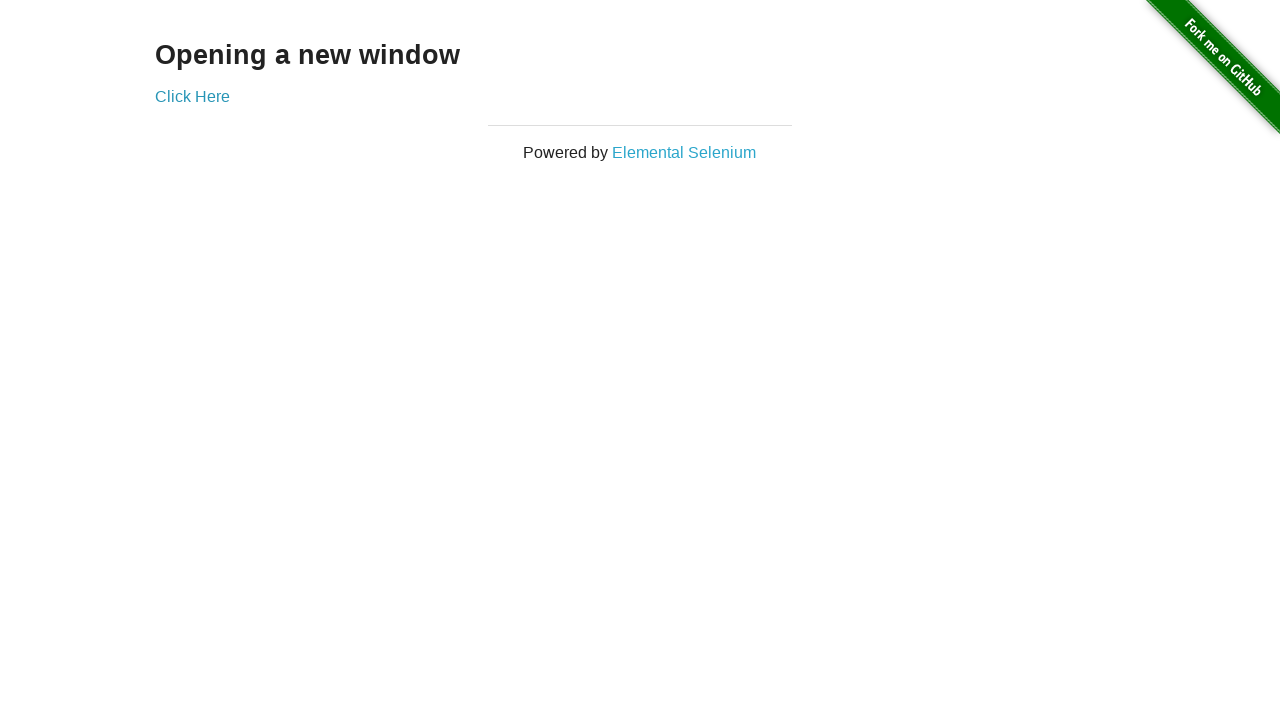

New window opened and captured
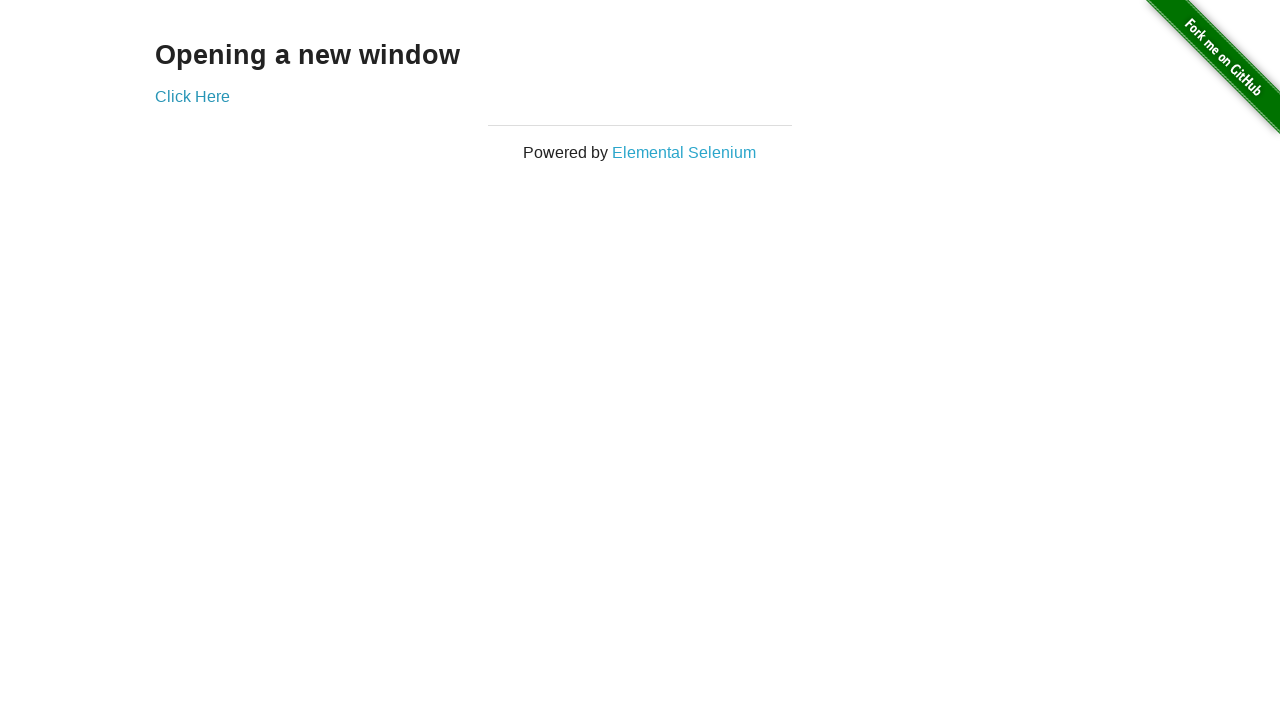

New window finished loading
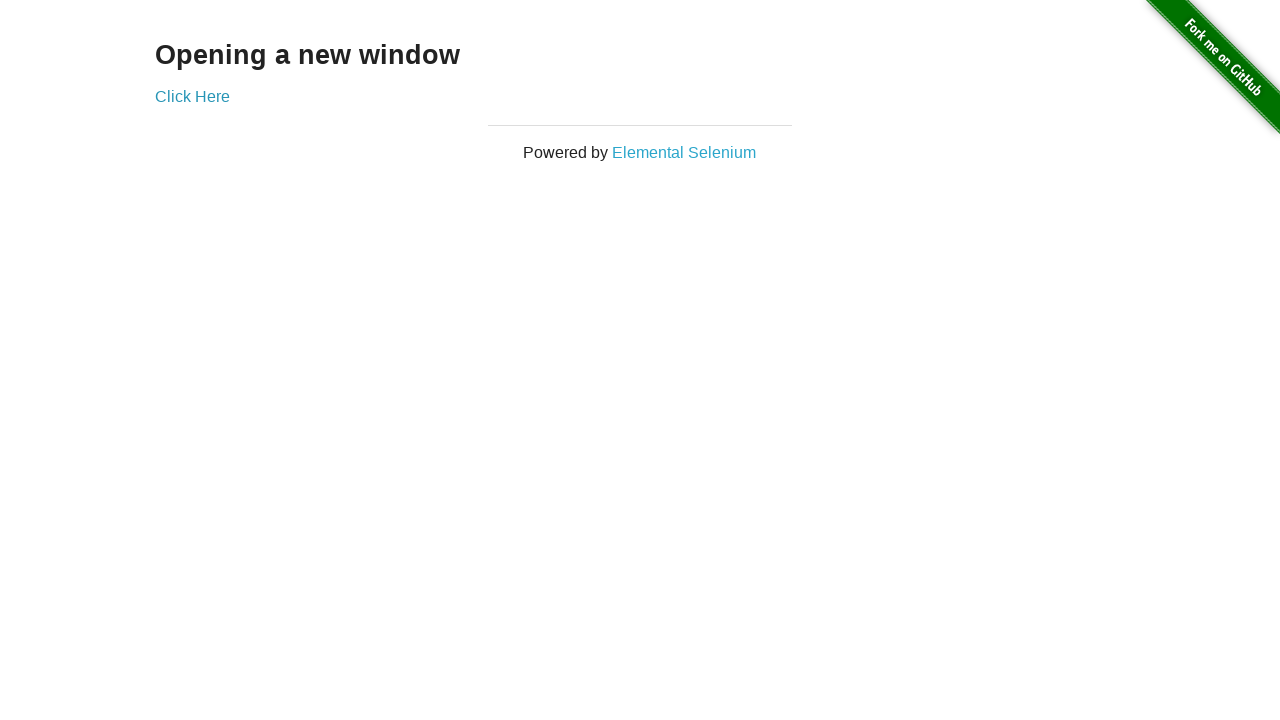

Retrieved heading text from new window: New Window
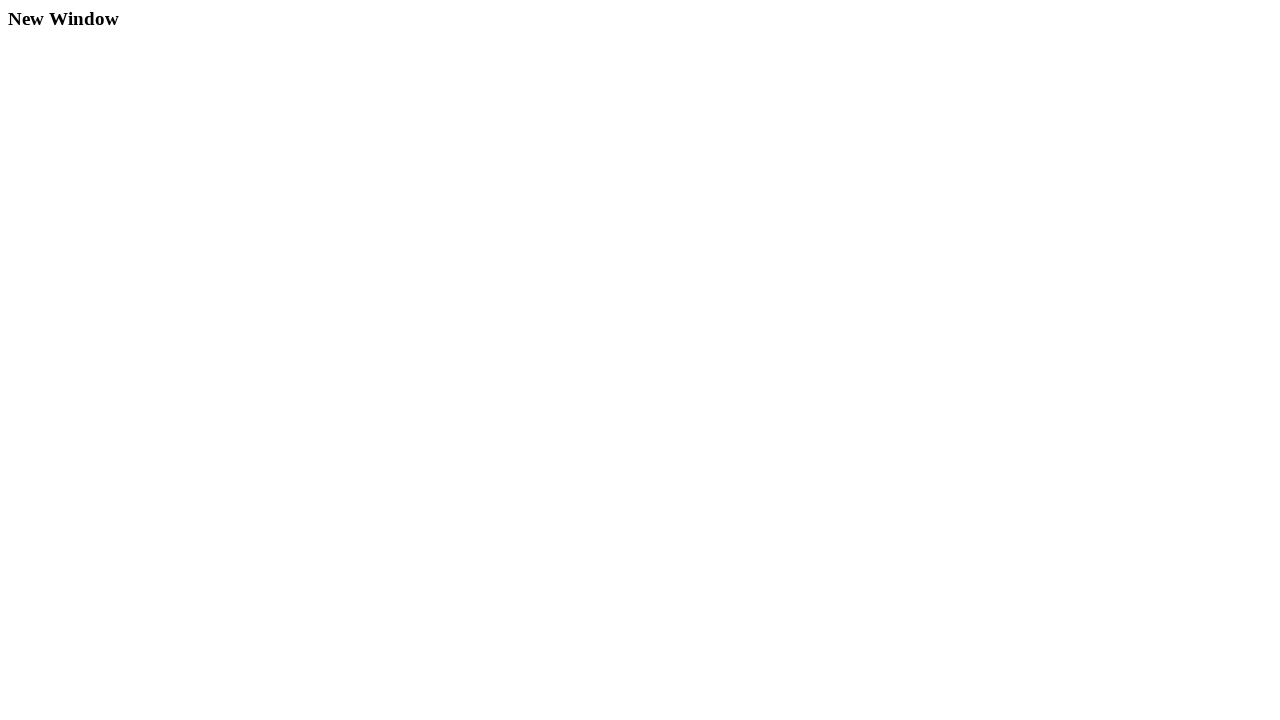

Printed heading text: New Window
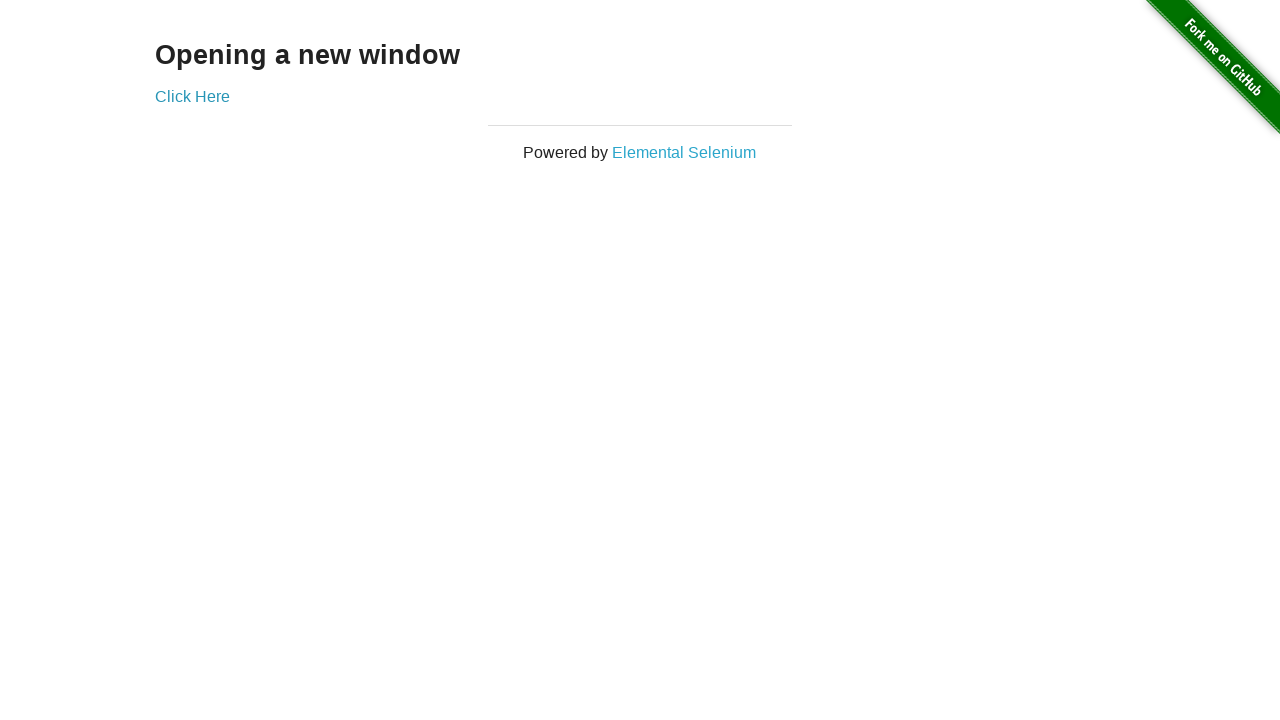

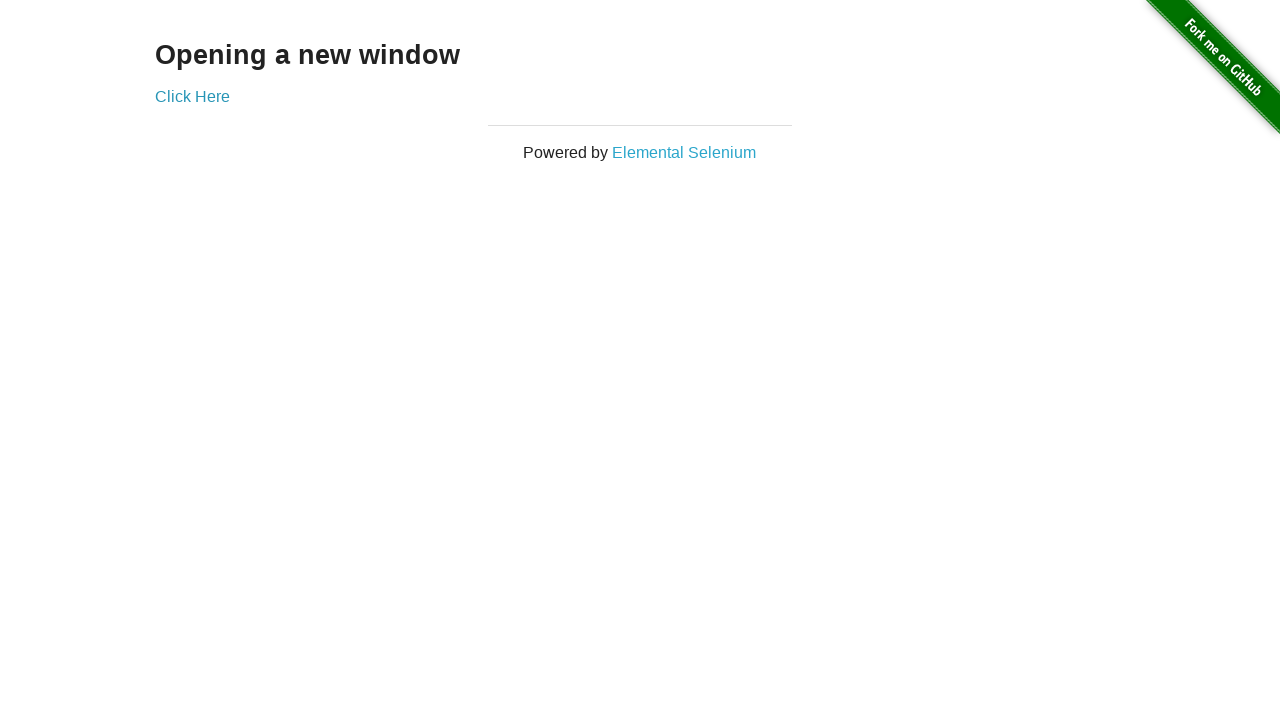